Tests editing a todo item by double-clicking to enter edit mode and changing the text

Starting URL: https://demo.playwright.dev/todomvc

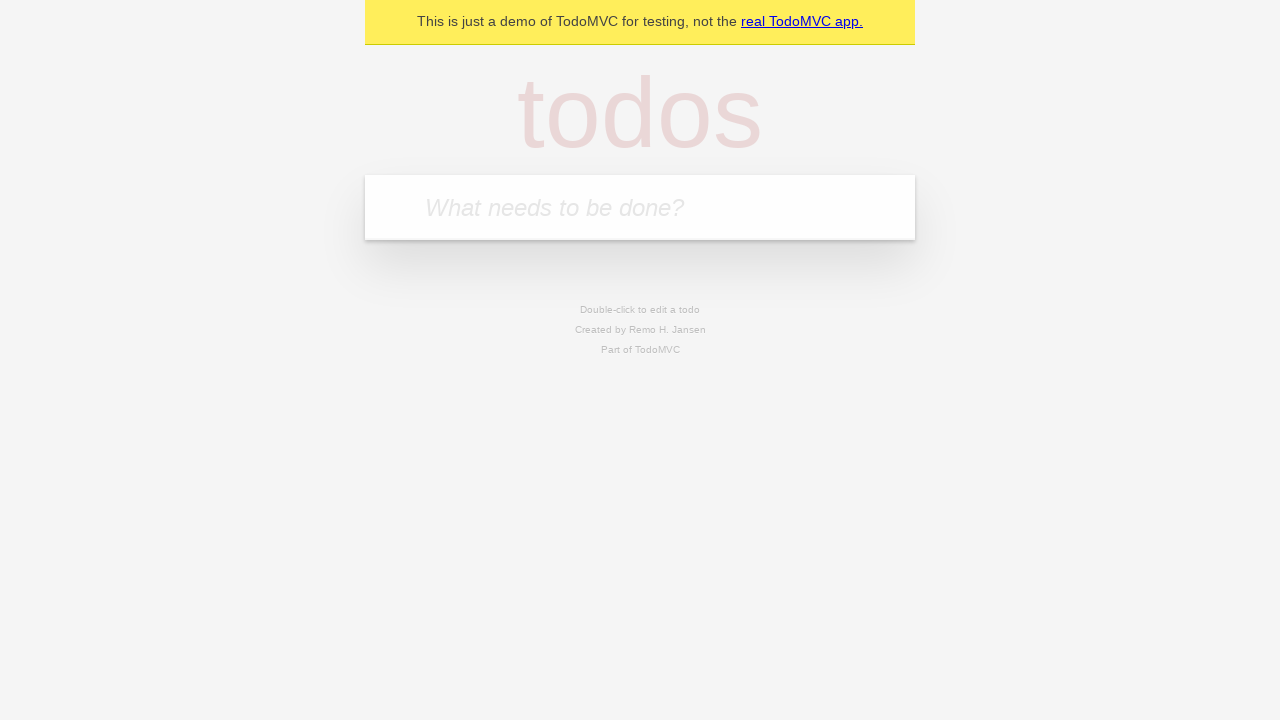

Filled first todo input with 'buy some cheese' on internal:attr=[placeholder="What needs to be done?"i]
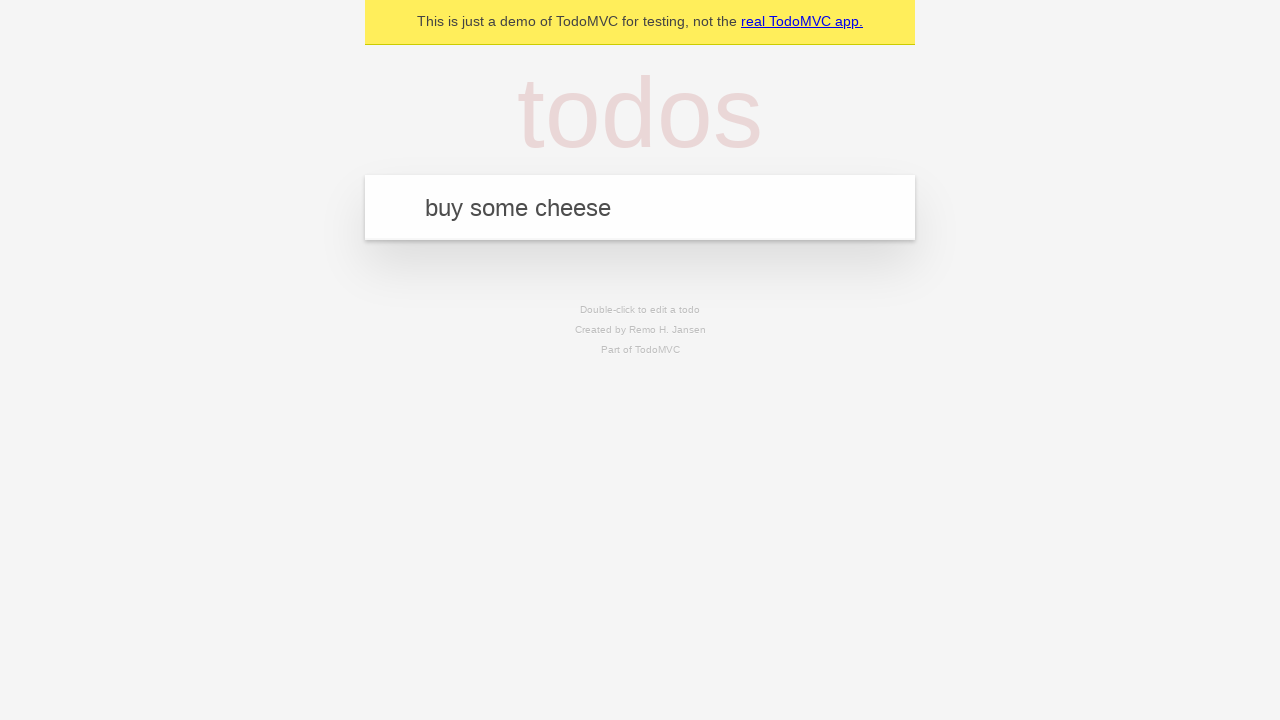

Pressed Enter to create first todo item on internal:attr=[placeholder="What needs to be done?"i]
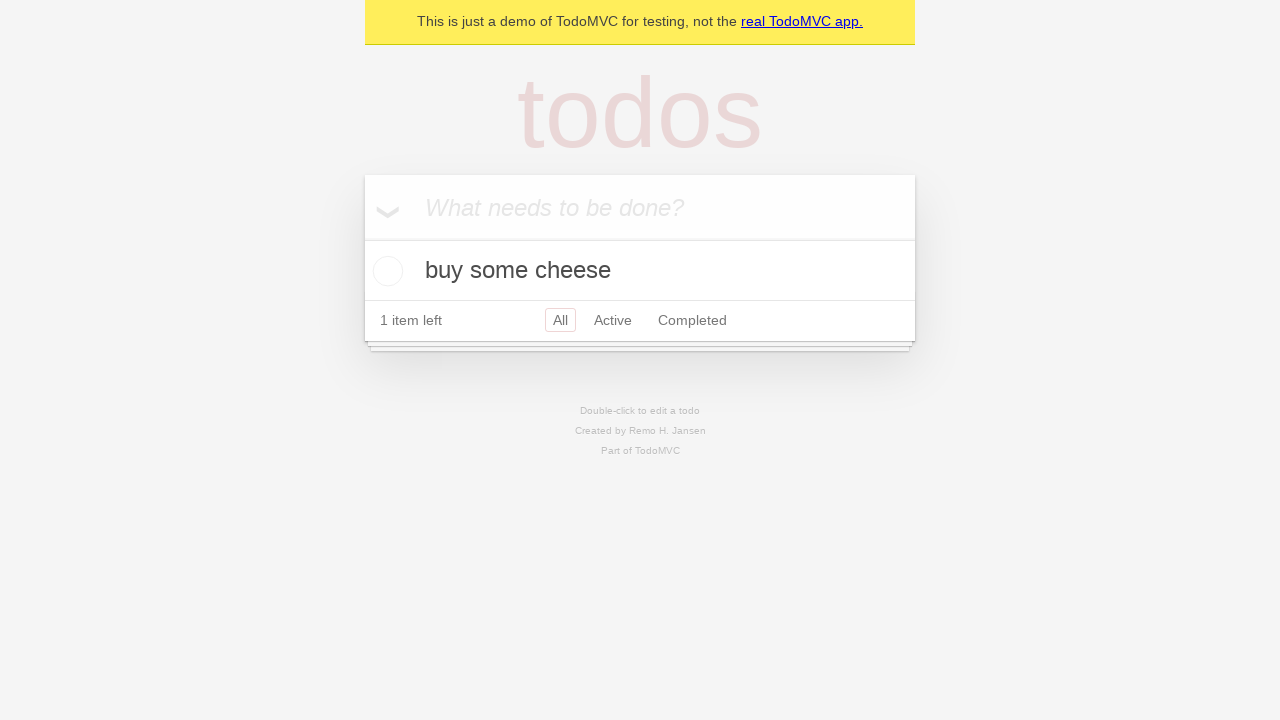

Filled second todo input with 'feed the cat' on internal:attr=[placeholder="What needs to be done?"i]
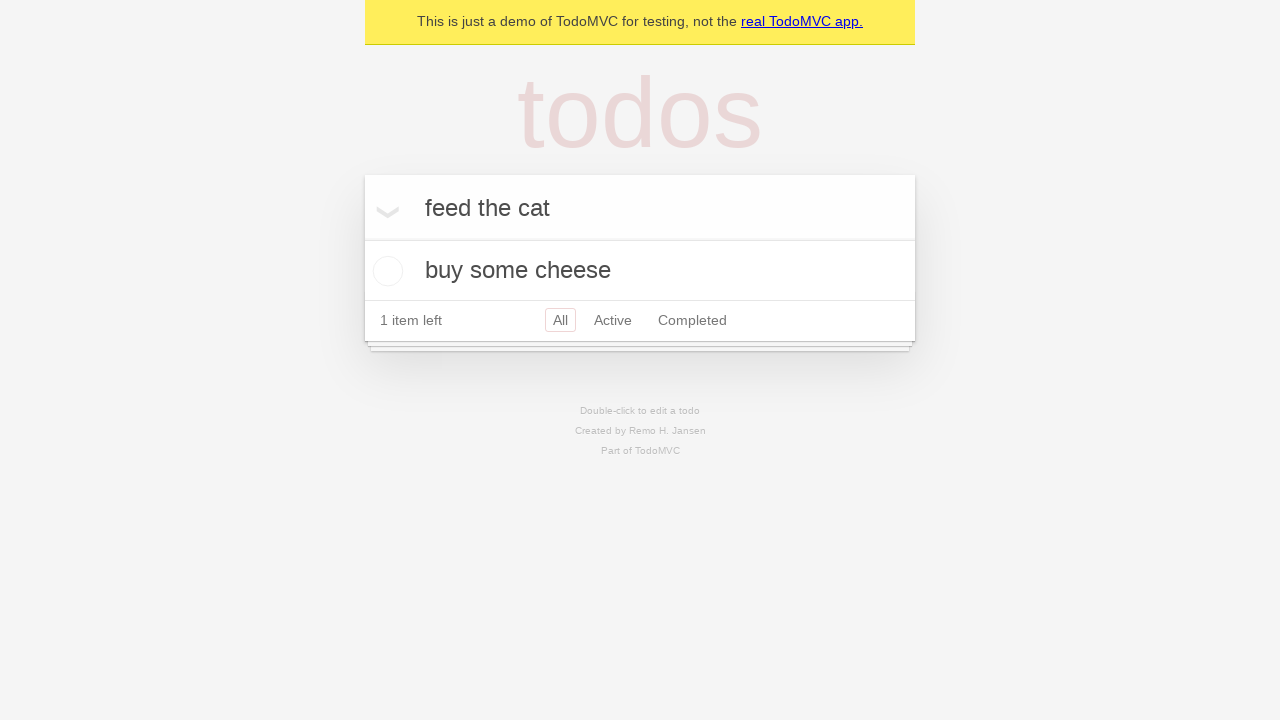

Pressed Enter to create second todo item on internal:attr=[placeholder="What needs to be done?"i]
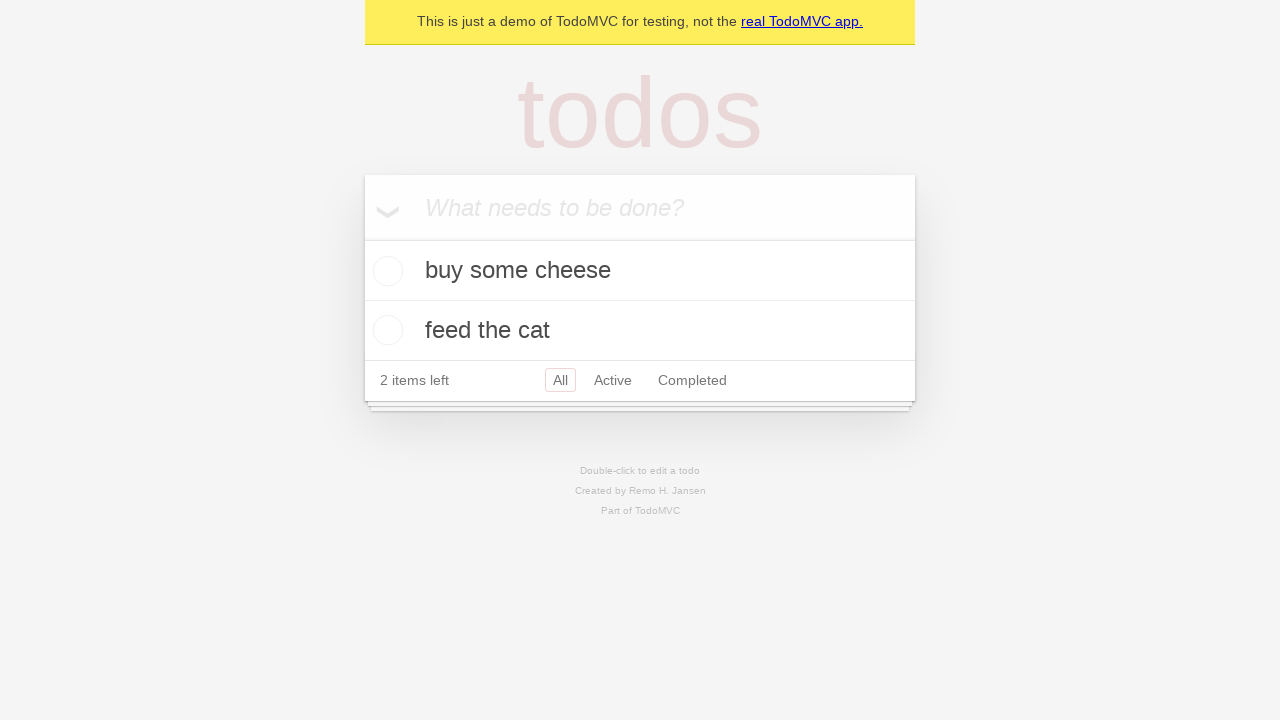

Filled third todo input with 'book a doctors appointment' on internal:attr=[placeholder="What needs to be done?"i]
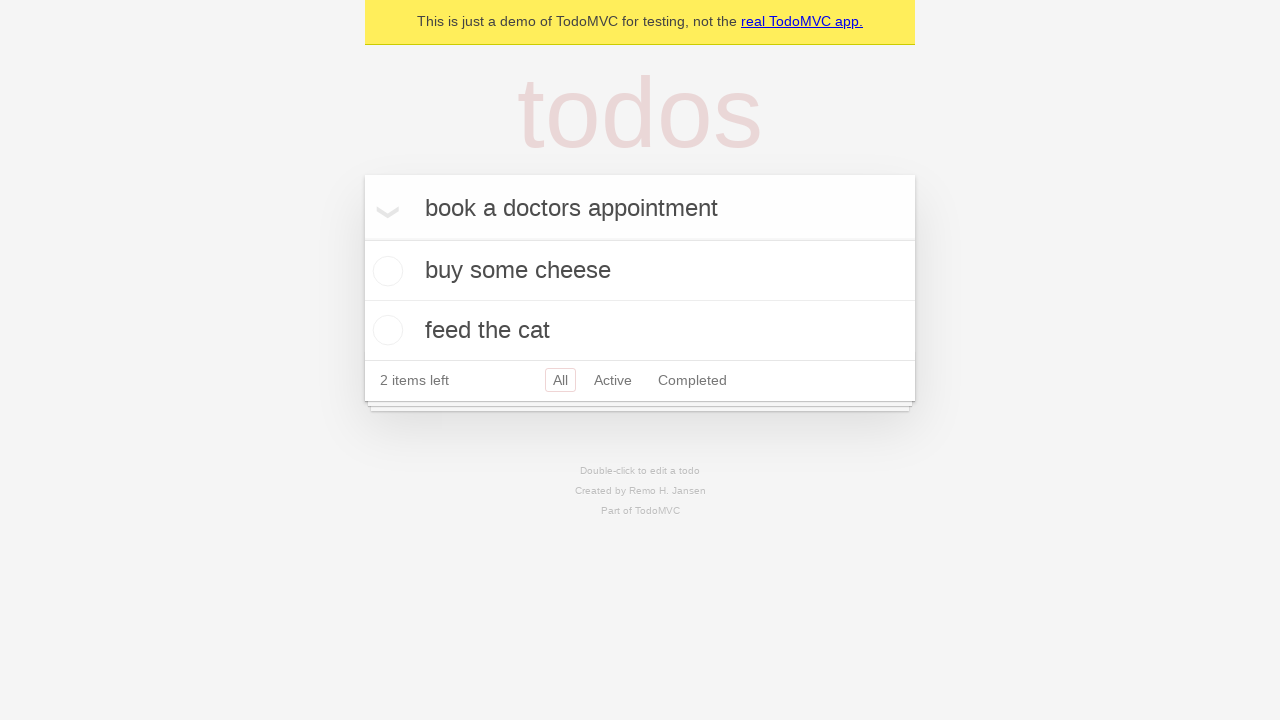

Pressed Enter to create third todo item on internal:attr=[placeholder="What needs to be done?"i]
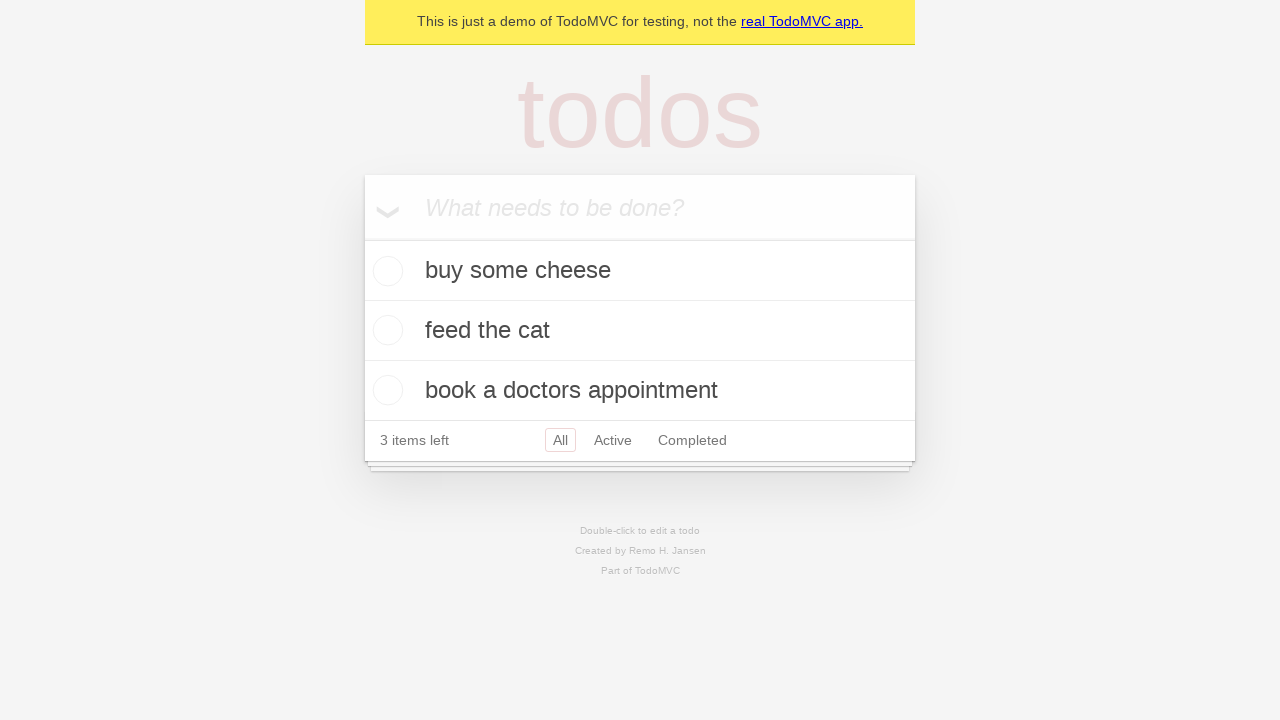

Todo items loaded in the DOM
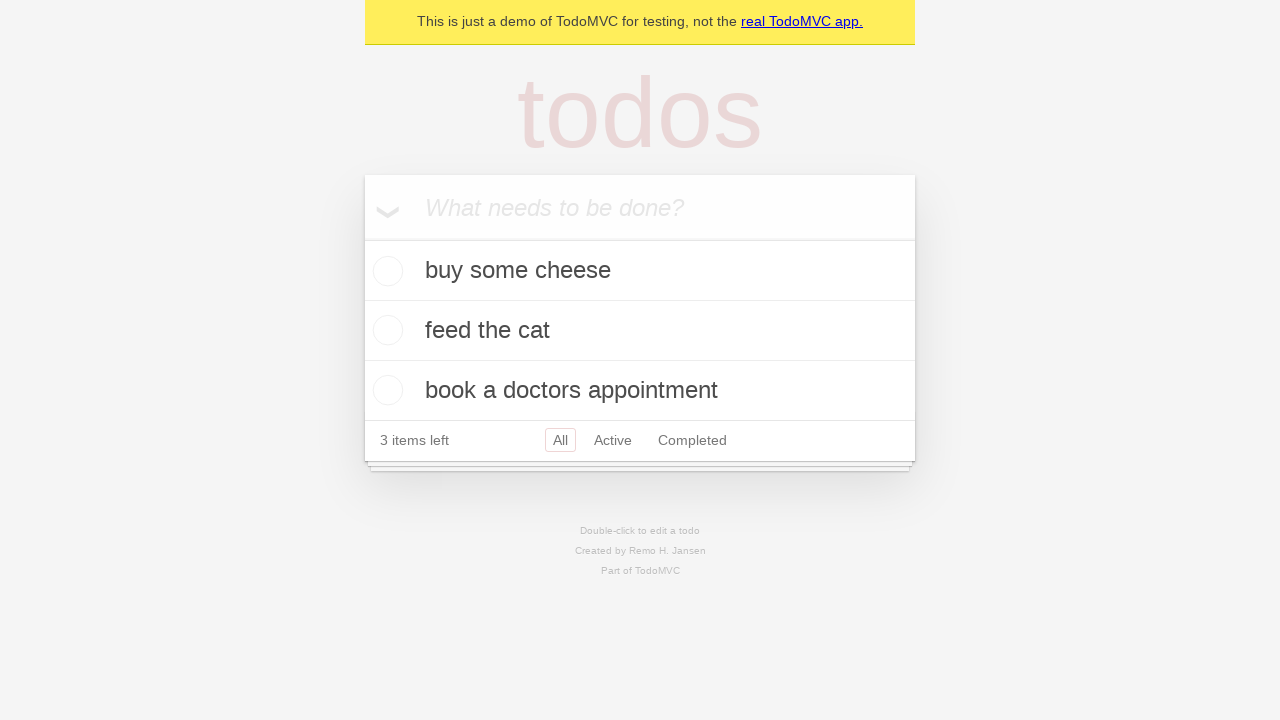

Located the second todo item
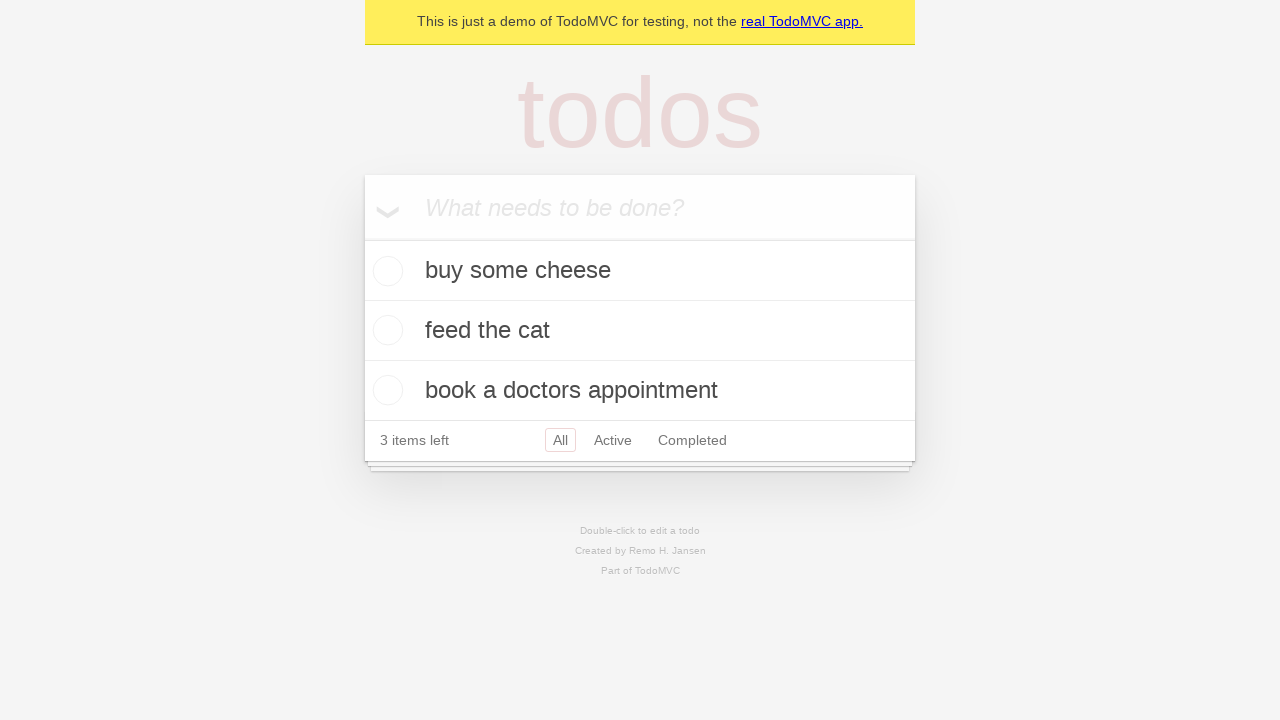

Double-clicked second todo item to enter edit mode at (640, 331) on internal:testid=[data-testid="todo-item"s] >> nth=1
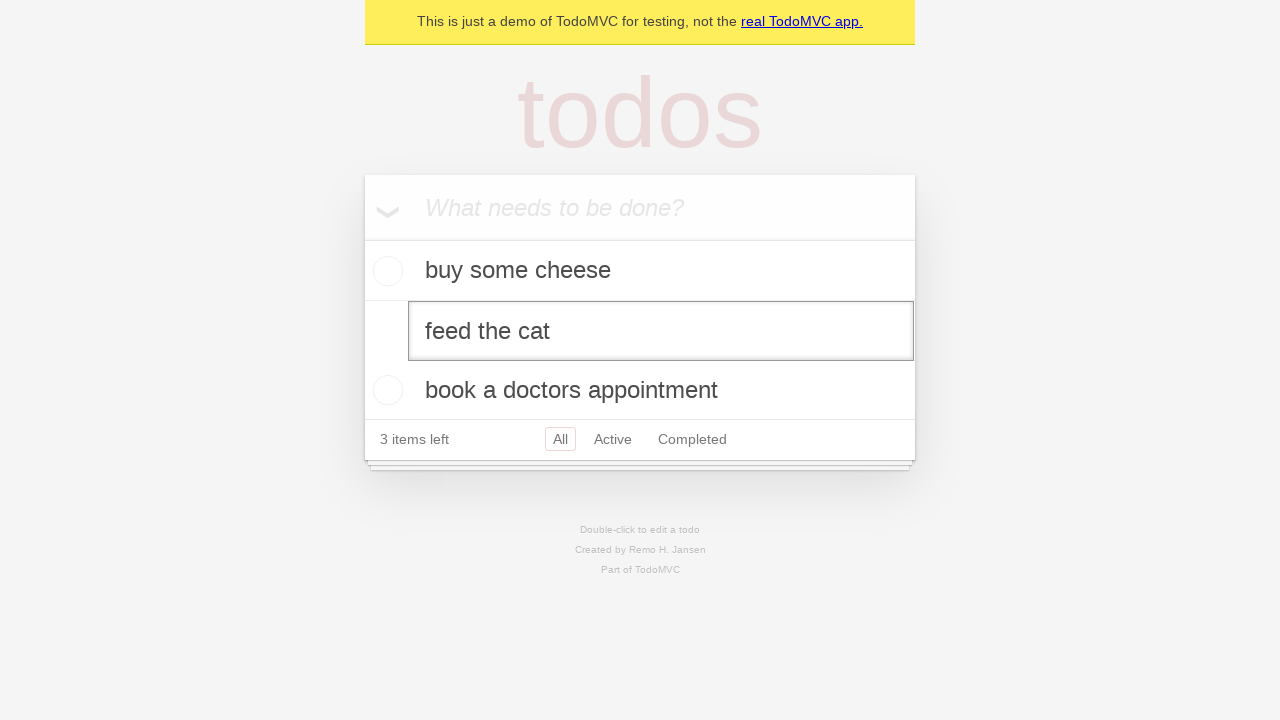

Changed todo text from 'feed the cat' to 'buy some sausages' on internal:testid=[data-testid="todo-item"s] >> nth=1 >> internal:role=textbox[nam
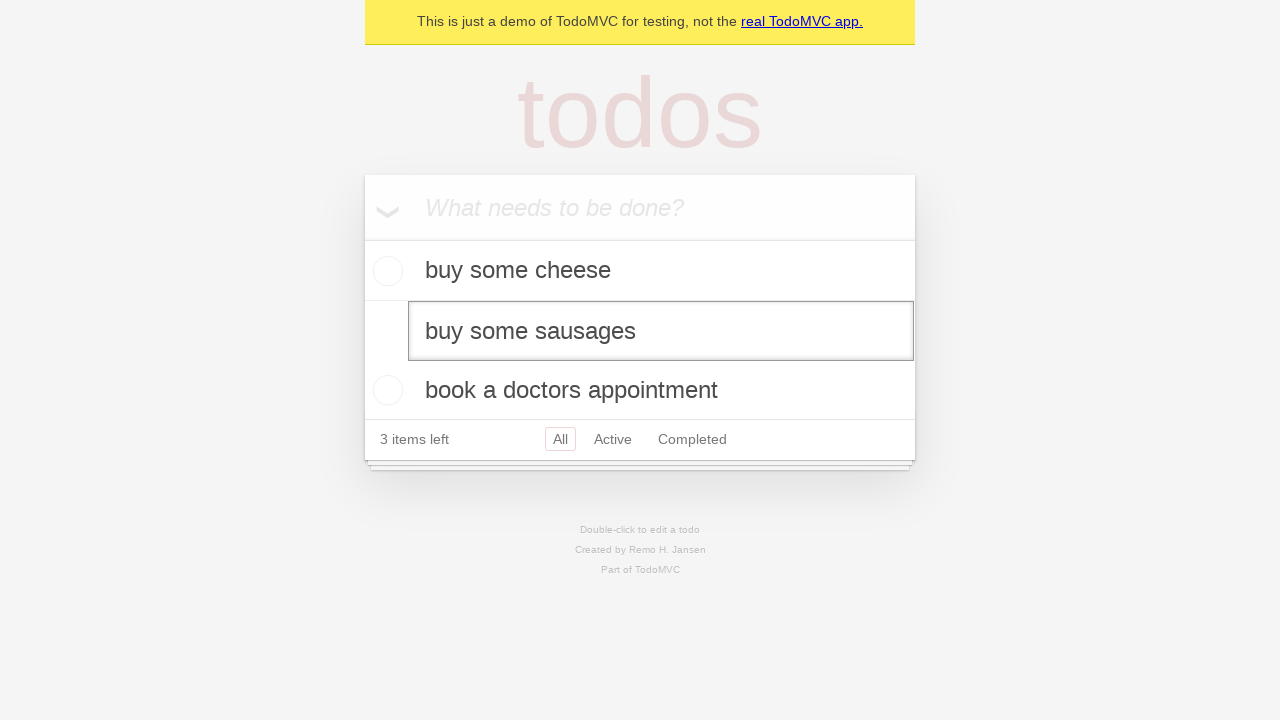

Pressed Enter to confirm the edit and save changes on internal:testid=[data-testid="todo-item"s] >> nth=1 >> internal:role=textbox[nam
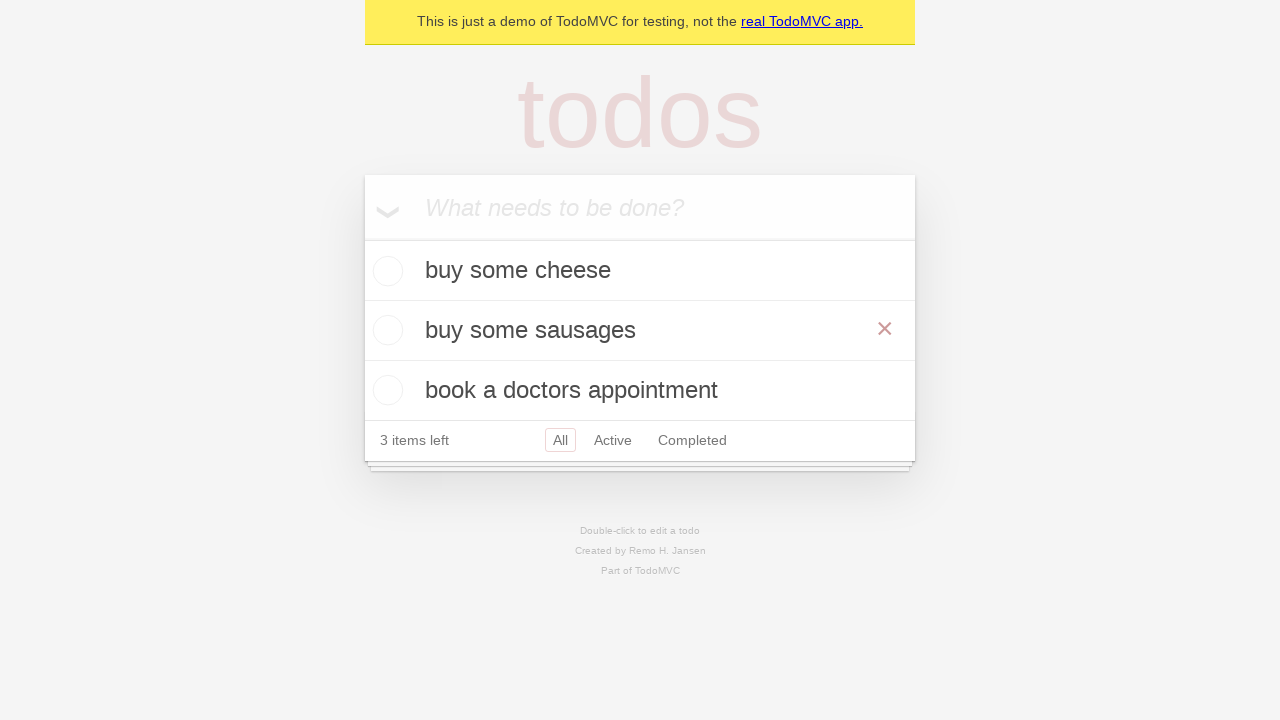

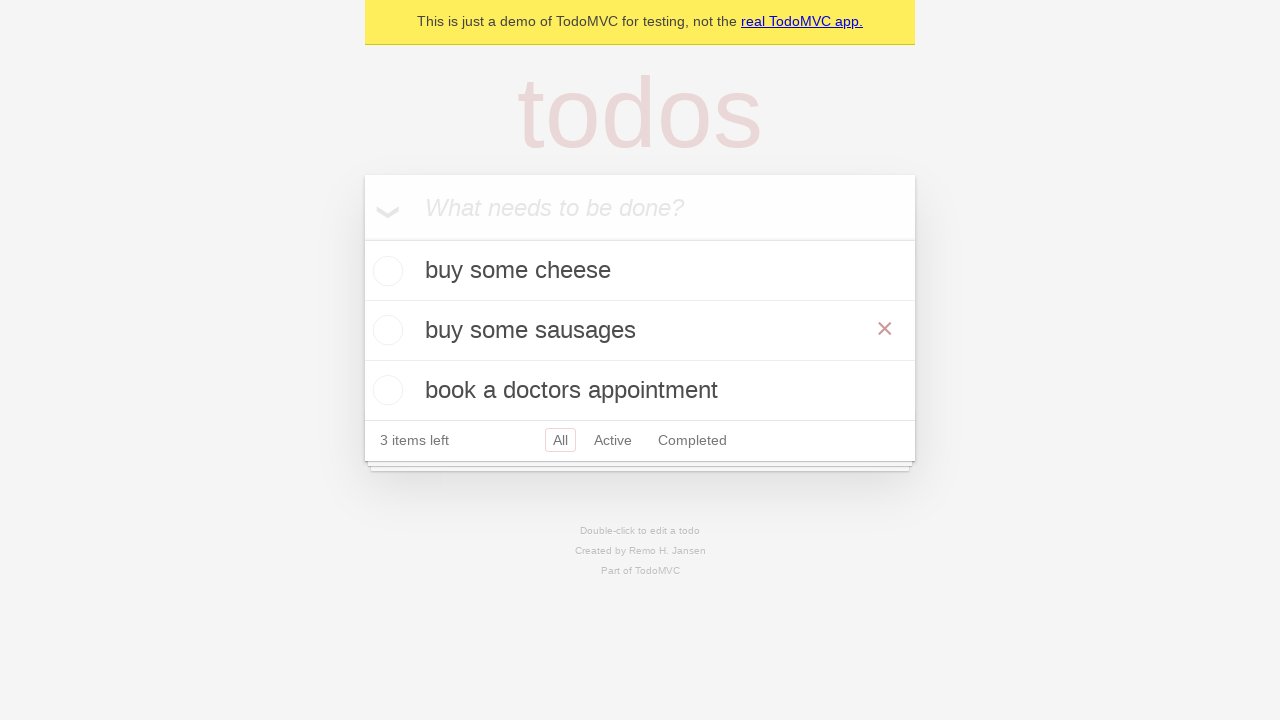